Navigates to Selenium homepage with mobile viewport (430x932) and verifies the page title

Starting URL: https://www.selenium.dev/

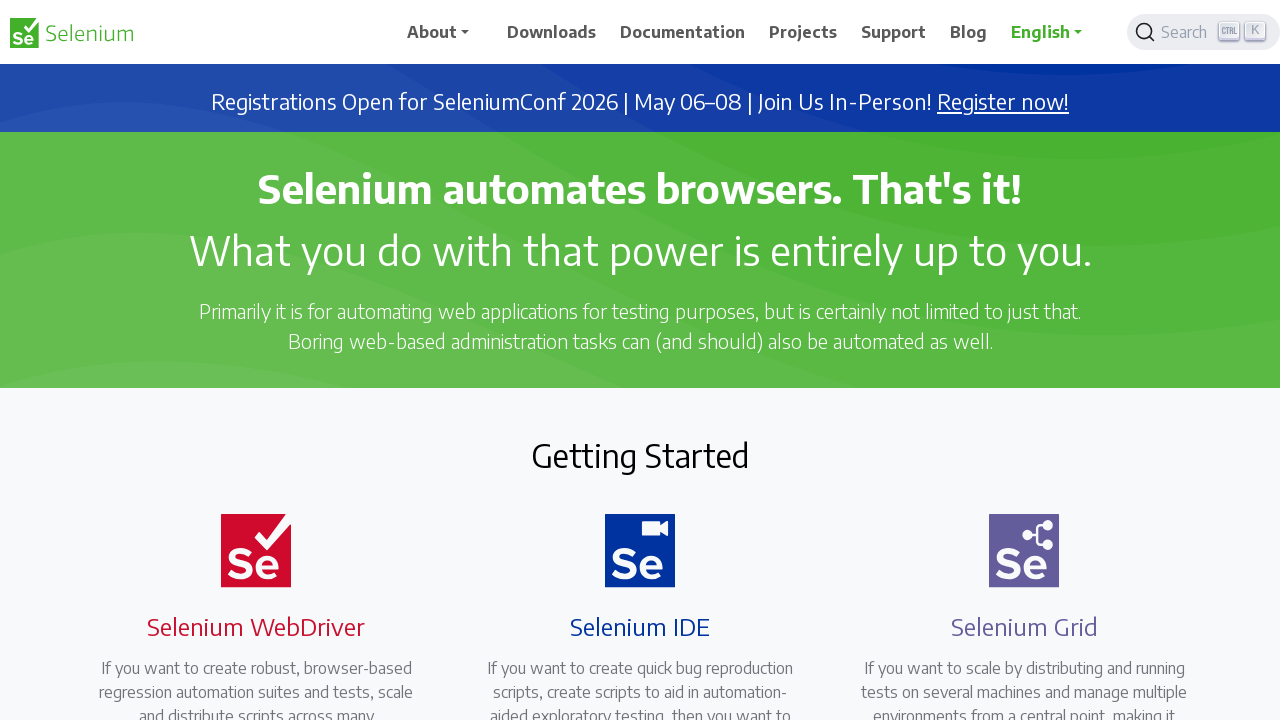

Set viewport to mobile dimensions (430x932)
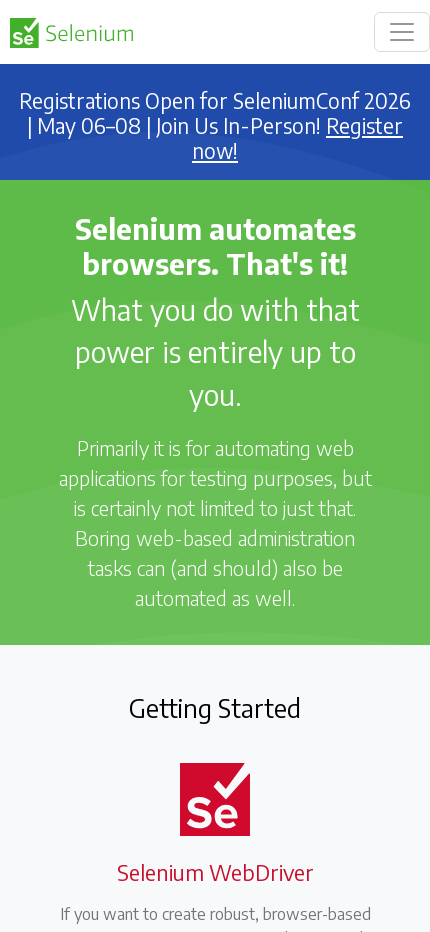

Verified page title is 'Selenium'
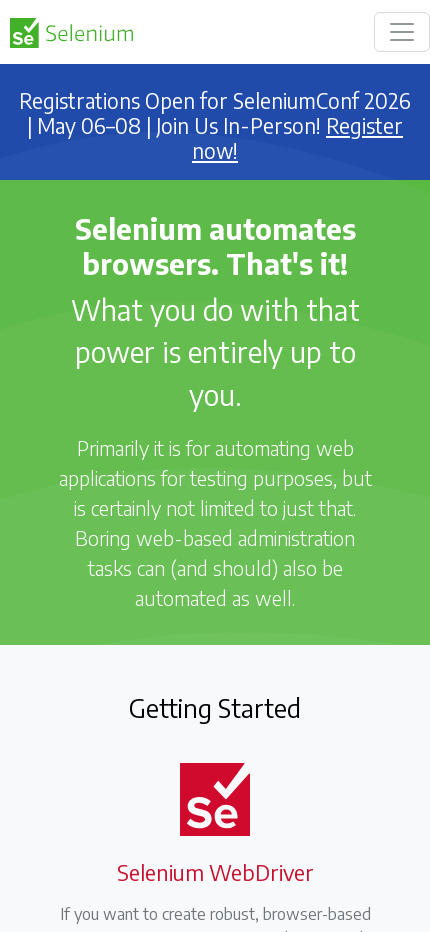

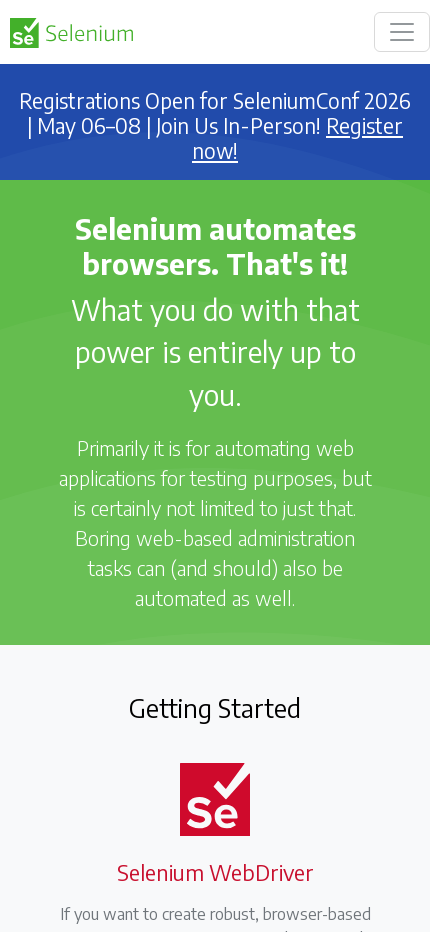